Interacts with a datepicker by filling in a date and pressing Enter

Starting URL: https://testautomationpractice.blogspot.com/

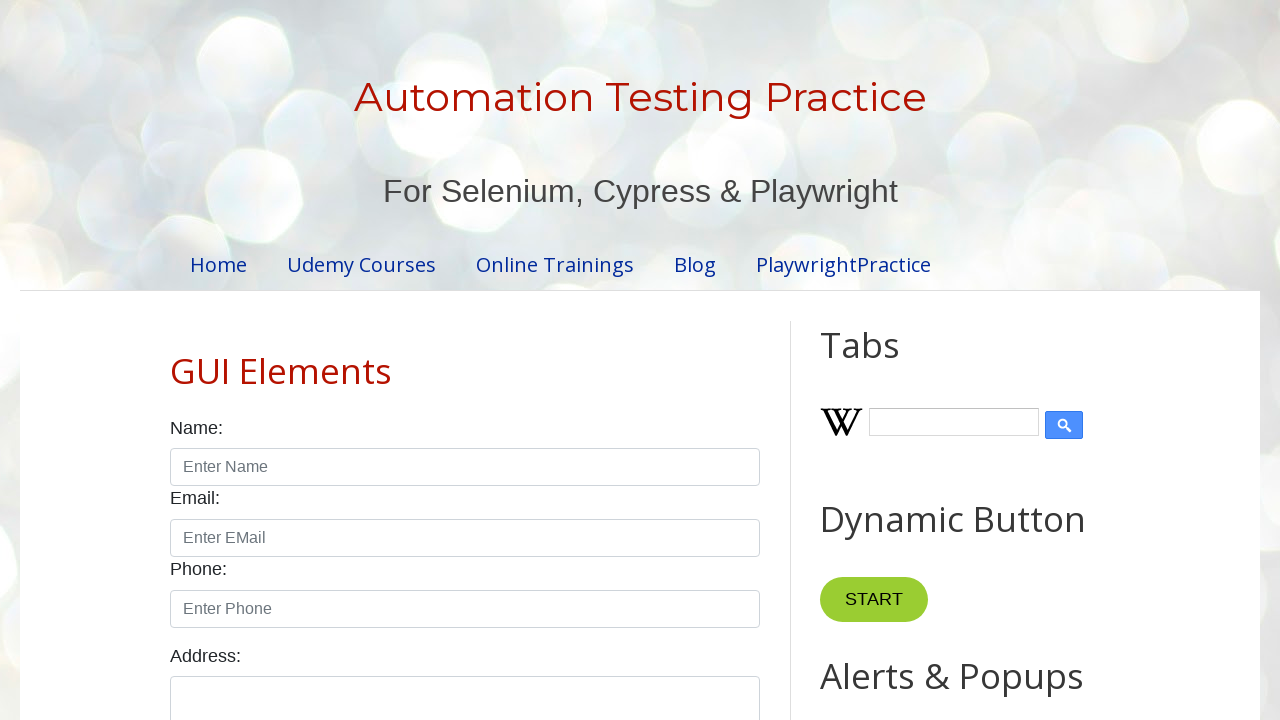

Datepicker element became visible
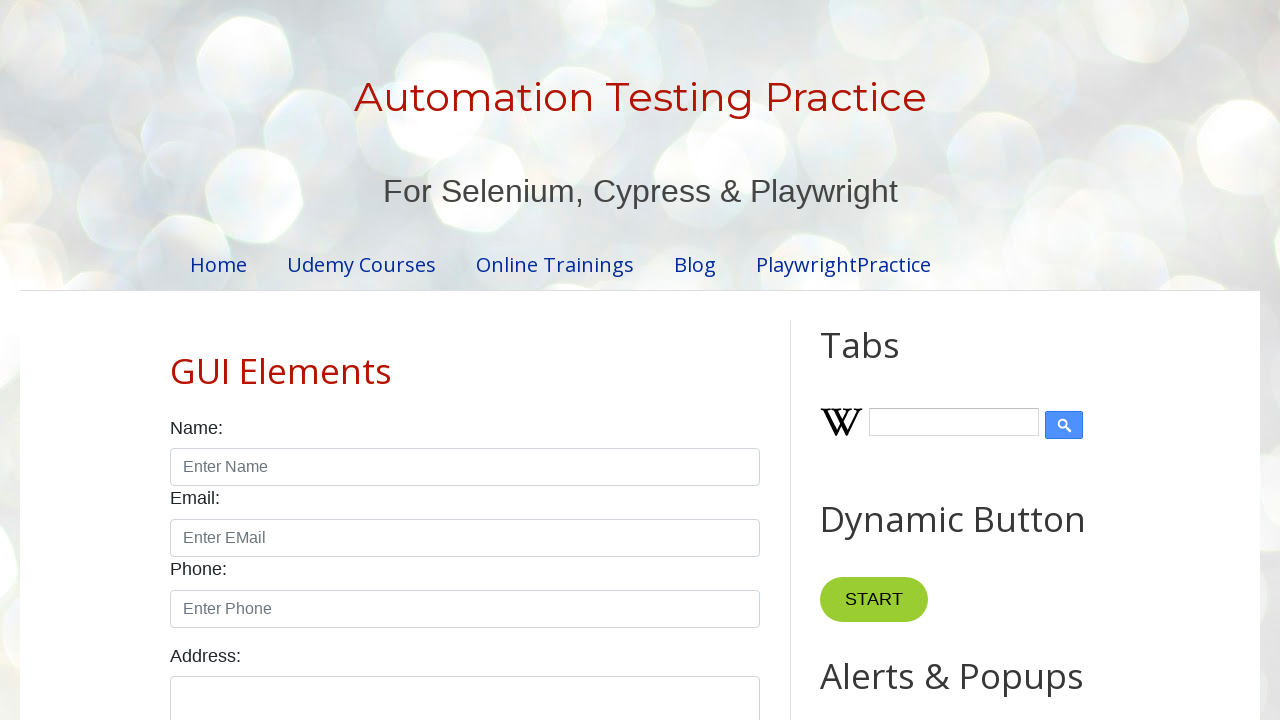

Filled datepicker with date '2023-10-01' on #datepicker
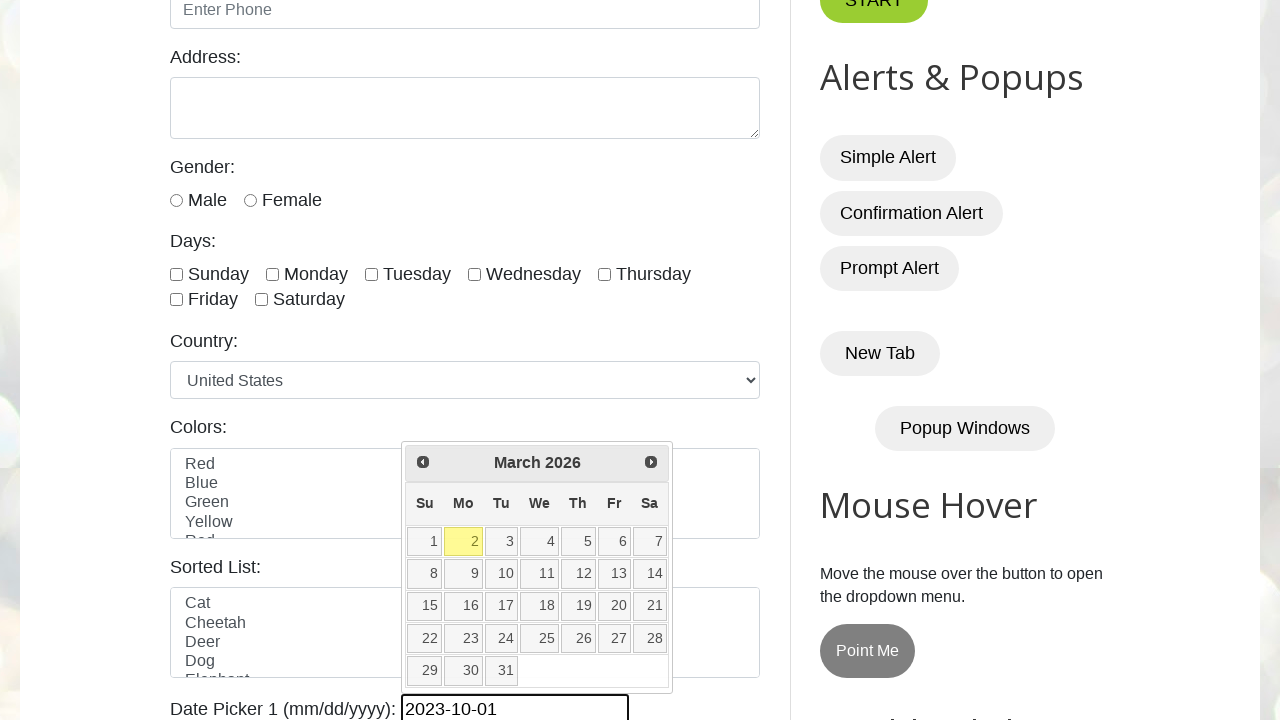

Pressed Enter key to confirm date selection on #datepicker
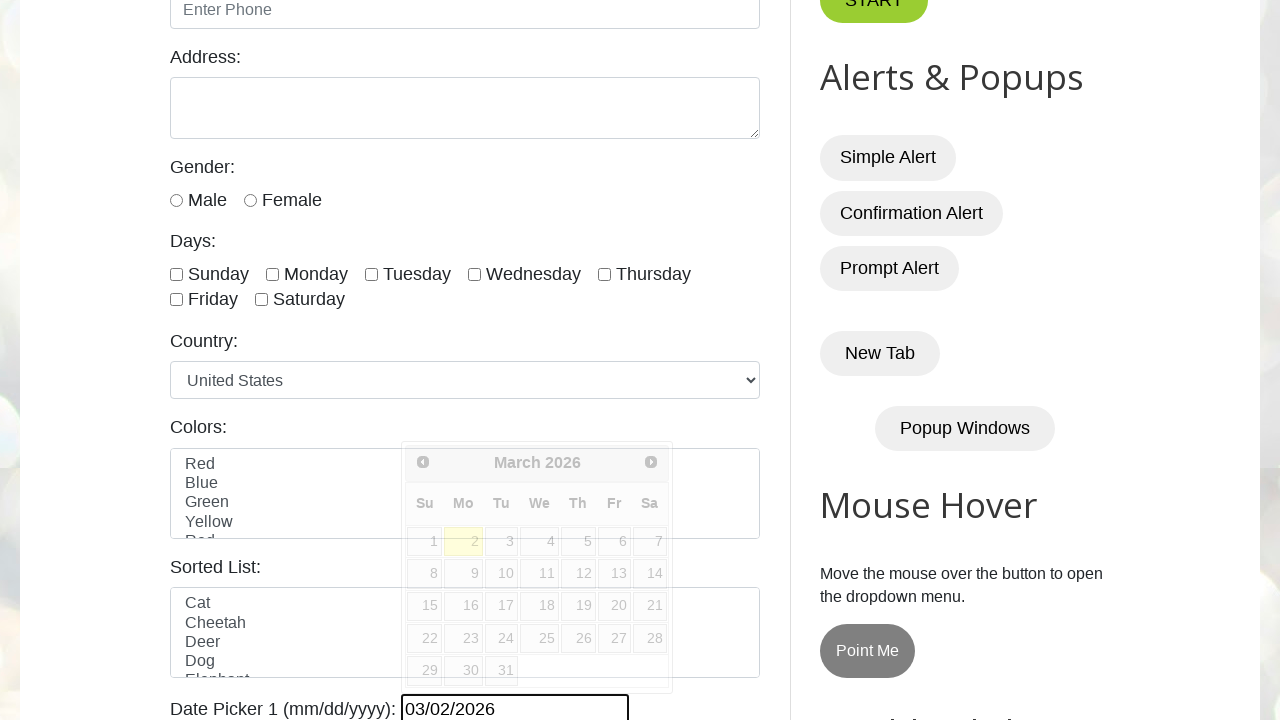

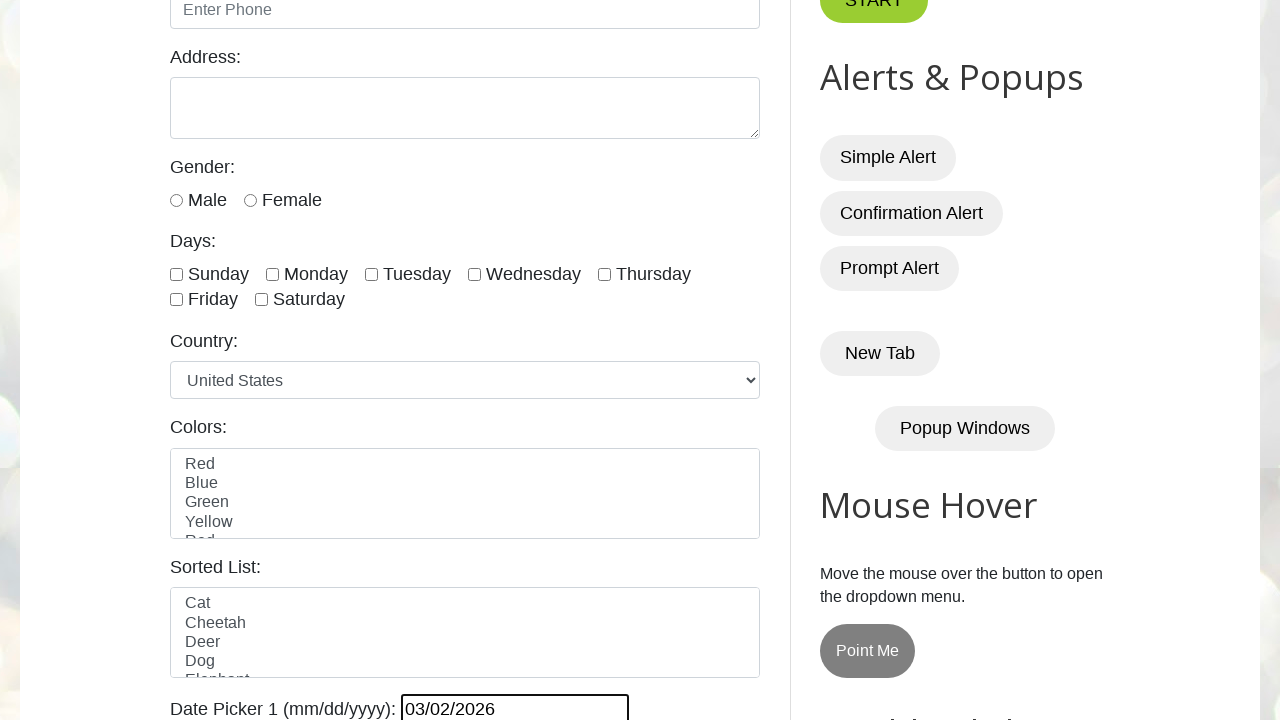